Clicks on the Web form link and verifies the page heading displays "Web form" (duplicate test)

Starting URL: https://bonigarcia.dev/selenium-webdriver-java/

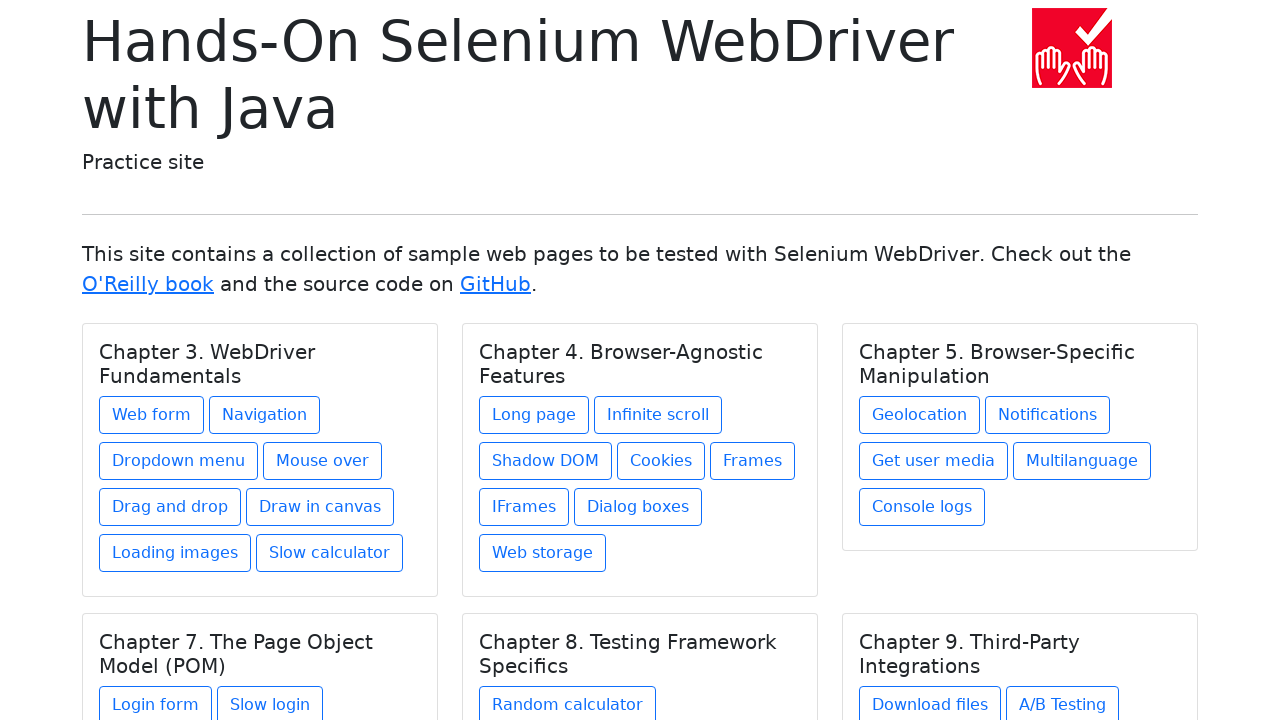

Navigated to starting URL https://bonigarcia.dev/selenium-webdriver-java/
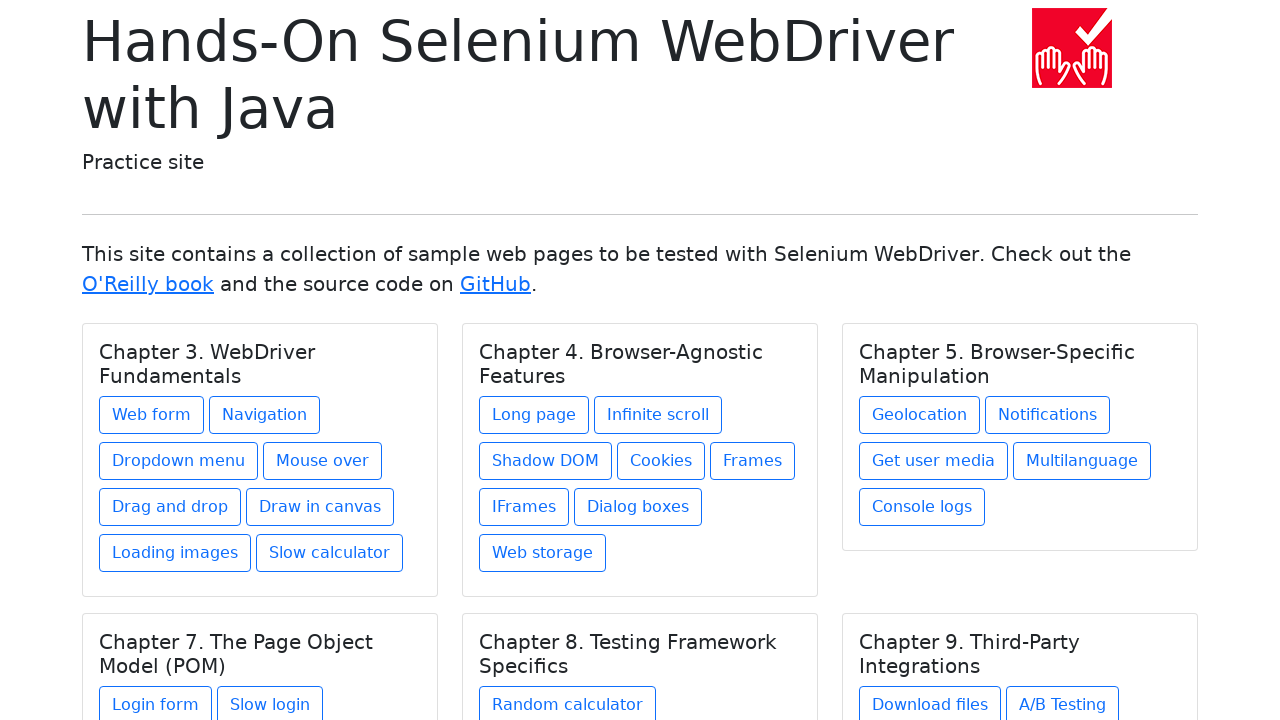

Clicked on the Web form link at (152, 415) on a[href='web-form.html']
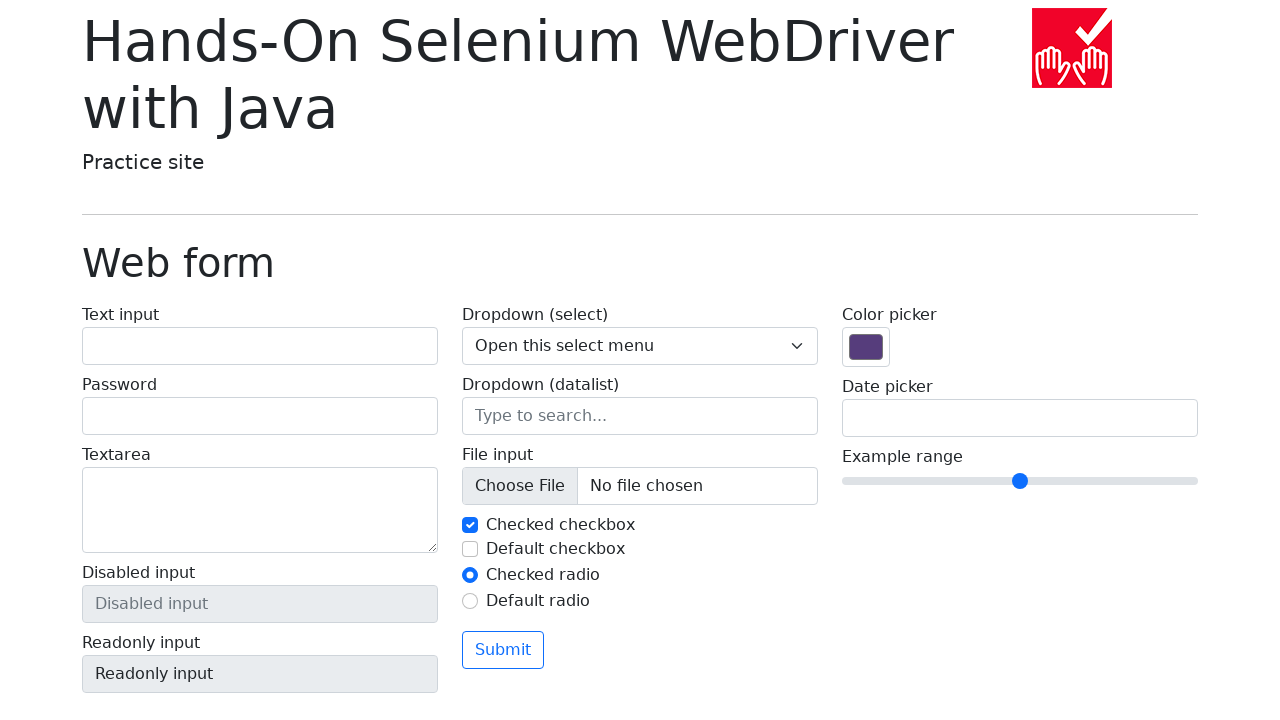

Page heading element loaded and is visible
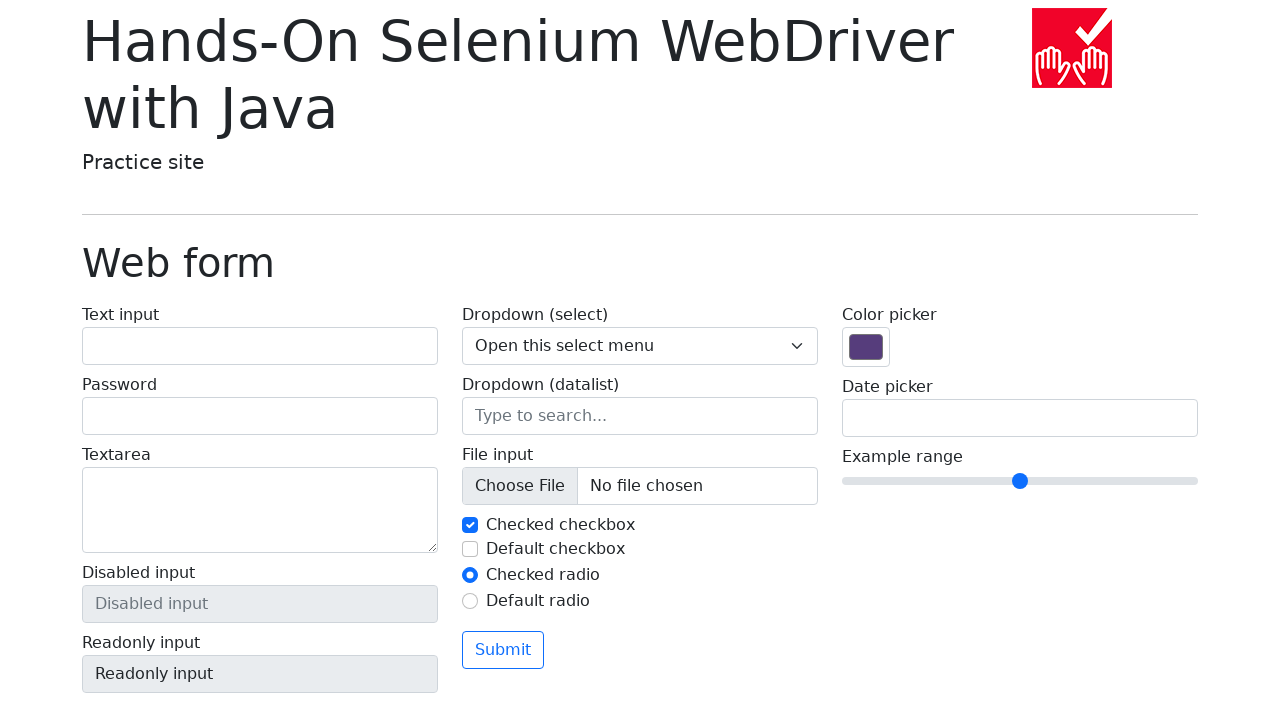

Verified page heading displays 'Web form'
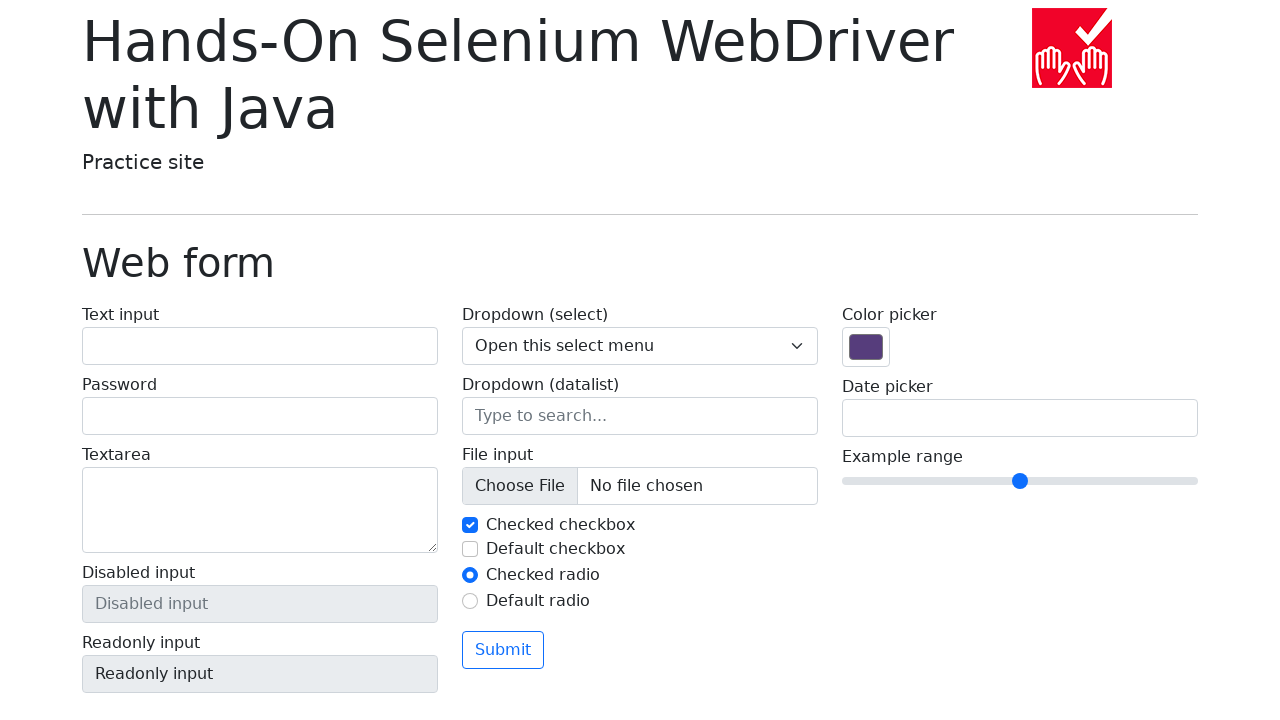

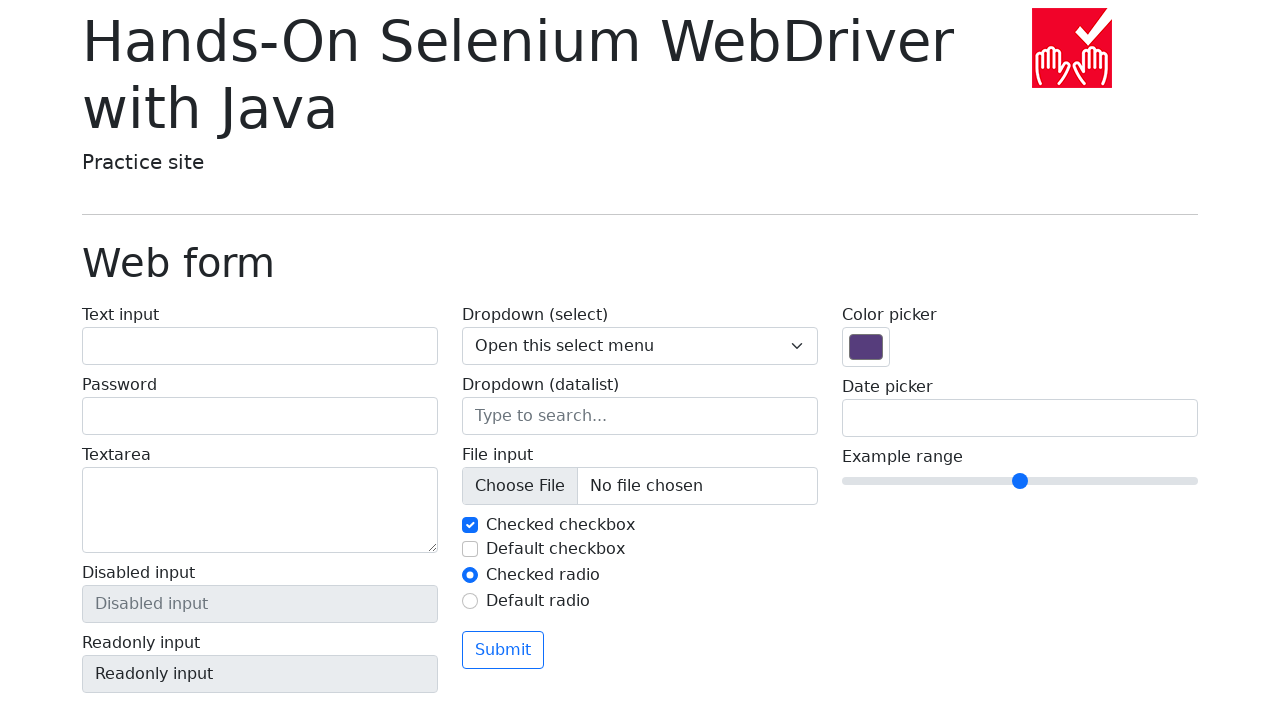